Tests mouse scroll functionality by scrolling down the page

Starting URL: https://practice.cydeo.com

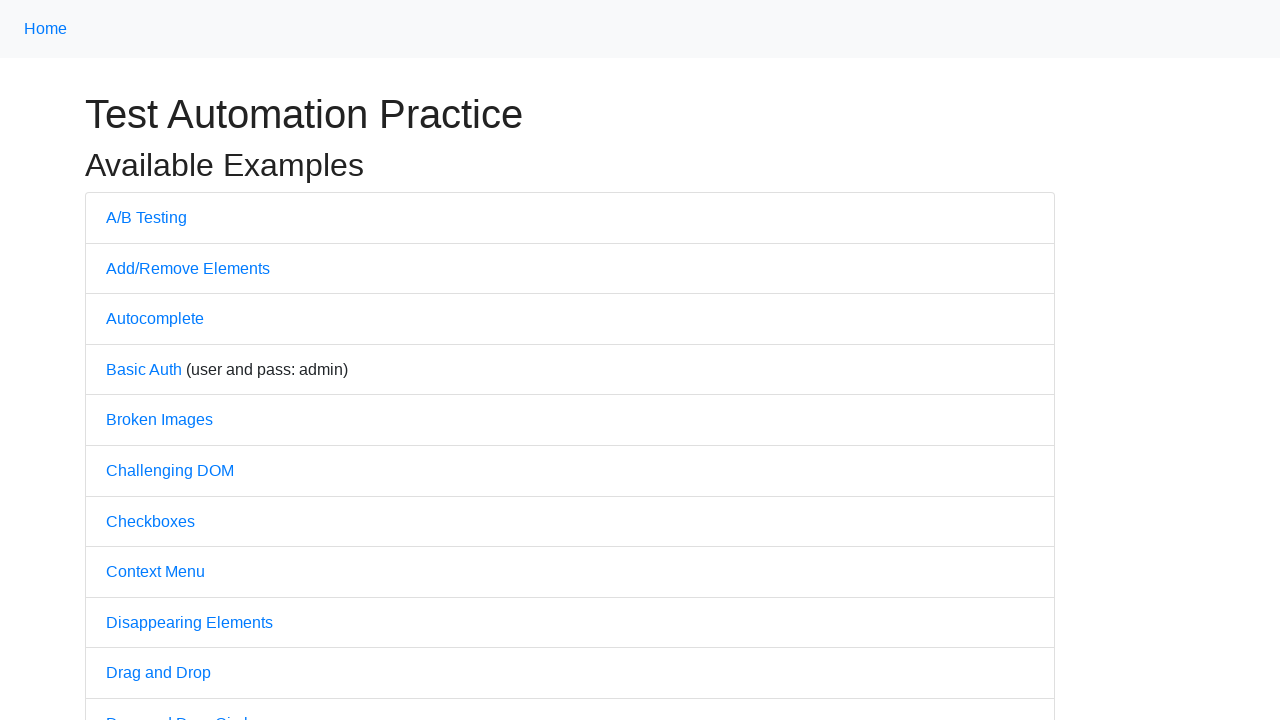

Navigated to https://practice.cydeo.com
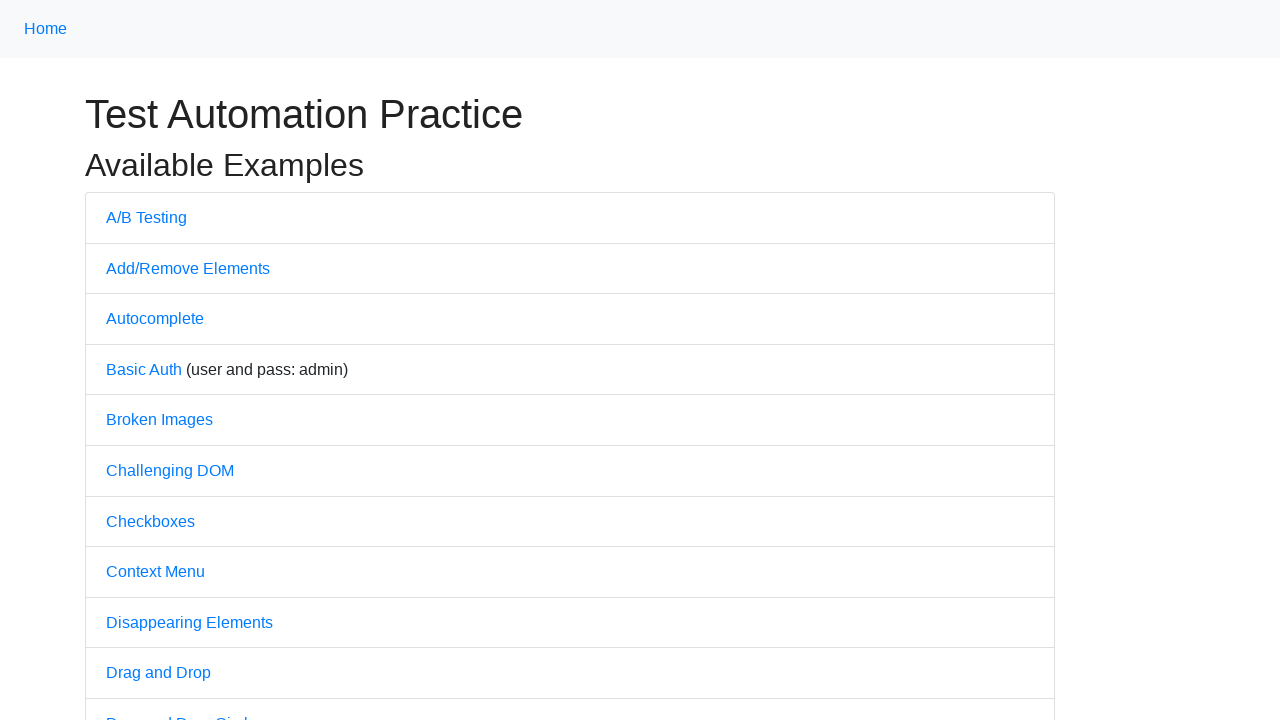

Scrolled down the page by 2000 pixels using mouse wheel
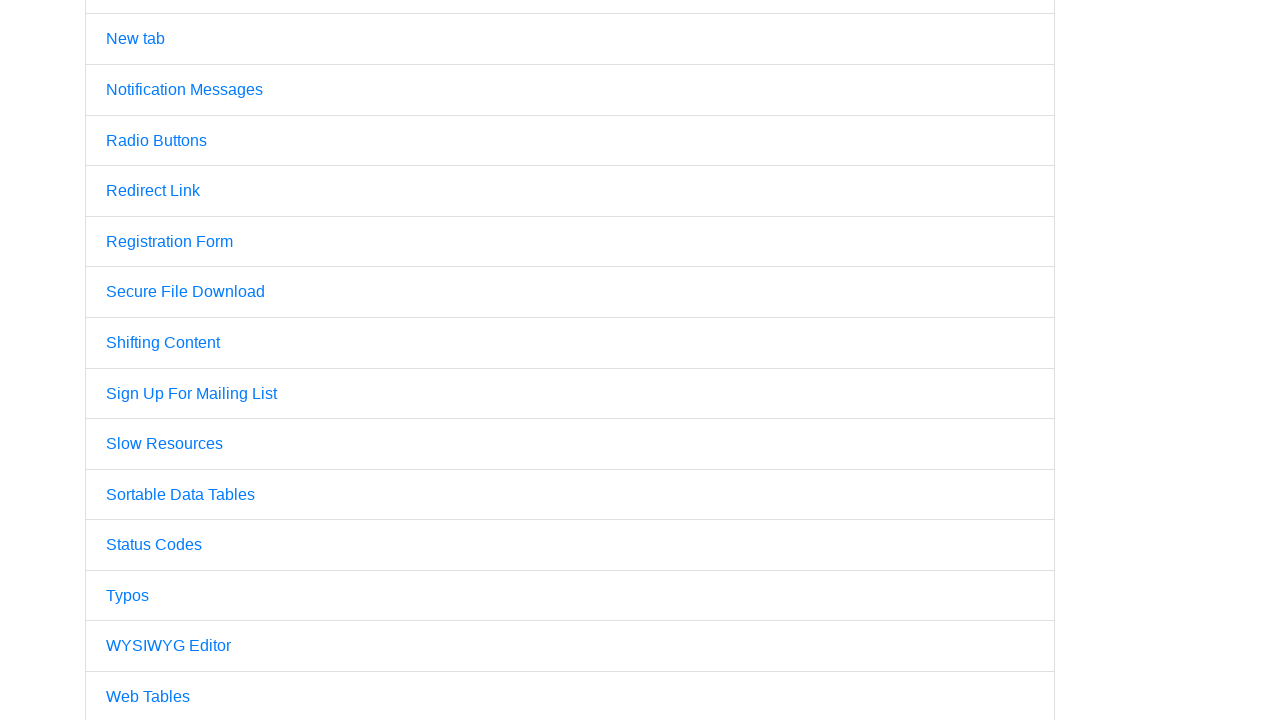

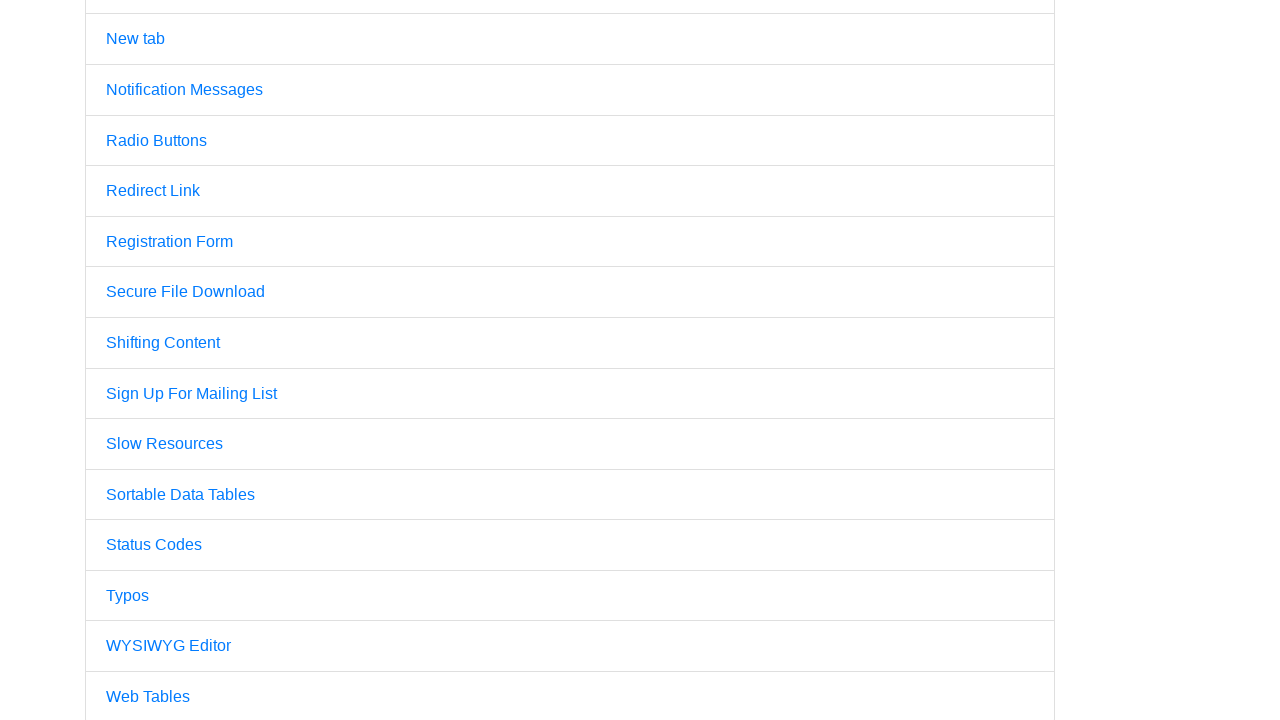